Tests a practice form by filling in name, email, password, selecting gender from dropdown, choosing a radio button, entering birthdate, and submitting the form to verify successful submission.

Starting URL: https://rahulshettyacademy.com/angularpractice/

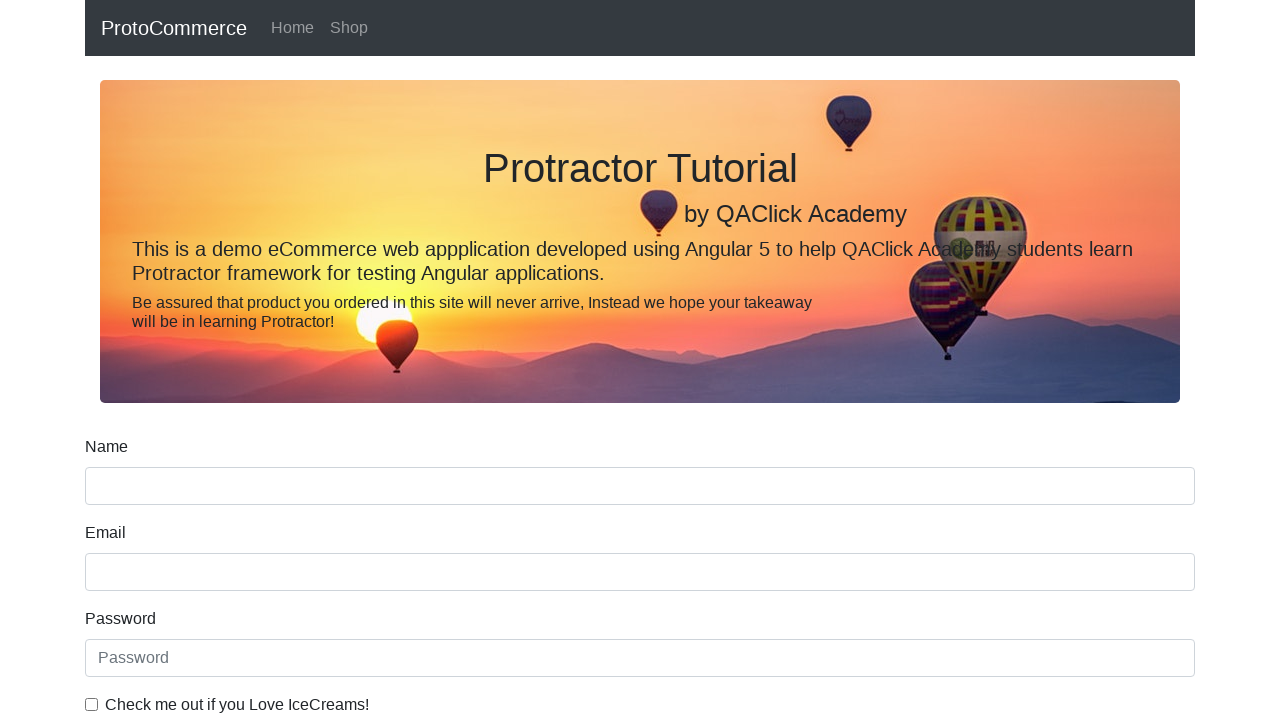

Filled name field with 'rahul' on input[name='name']
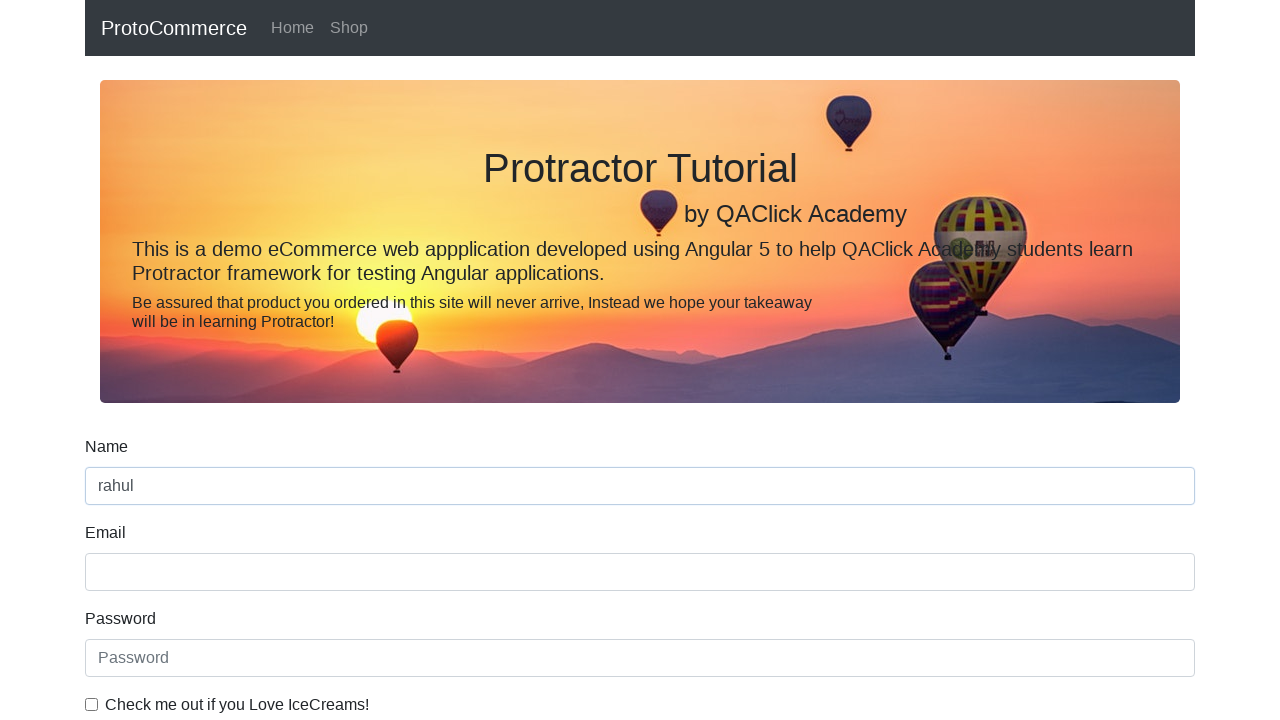

Filled email field with 'hello@abc.com' on input[name='email']
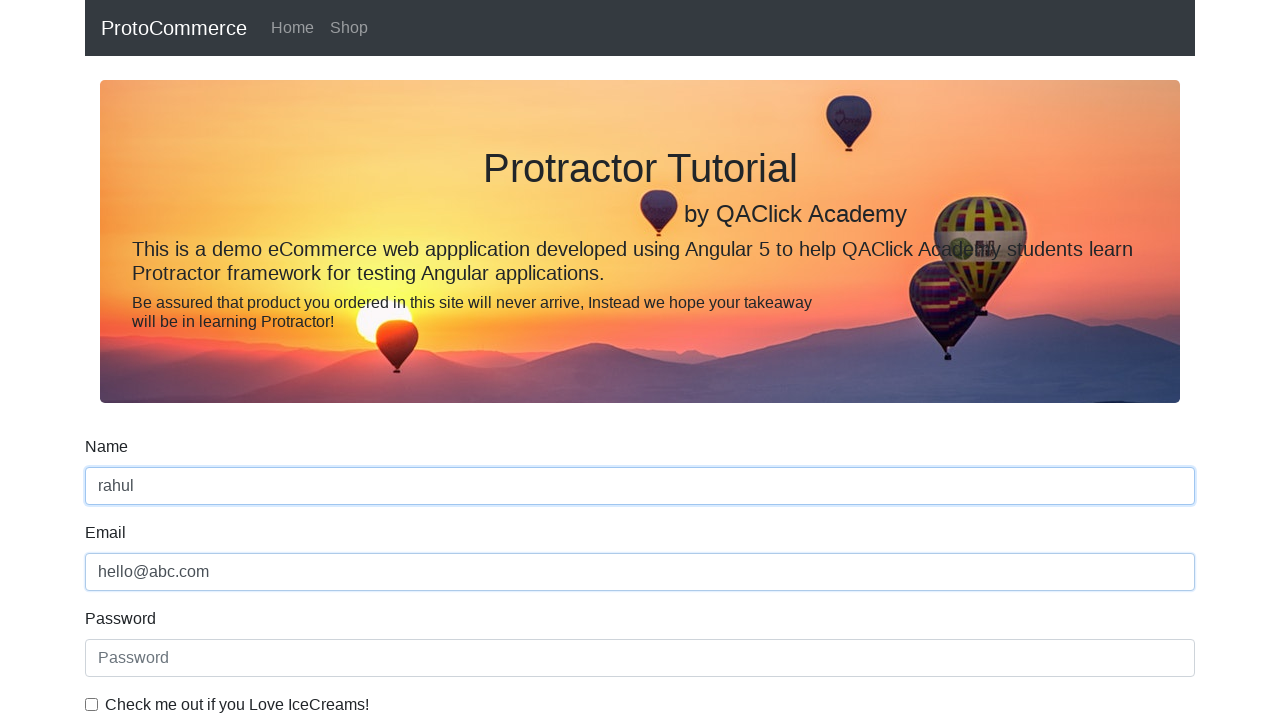

Filled password field with '123456' on #exampleInputPassword1
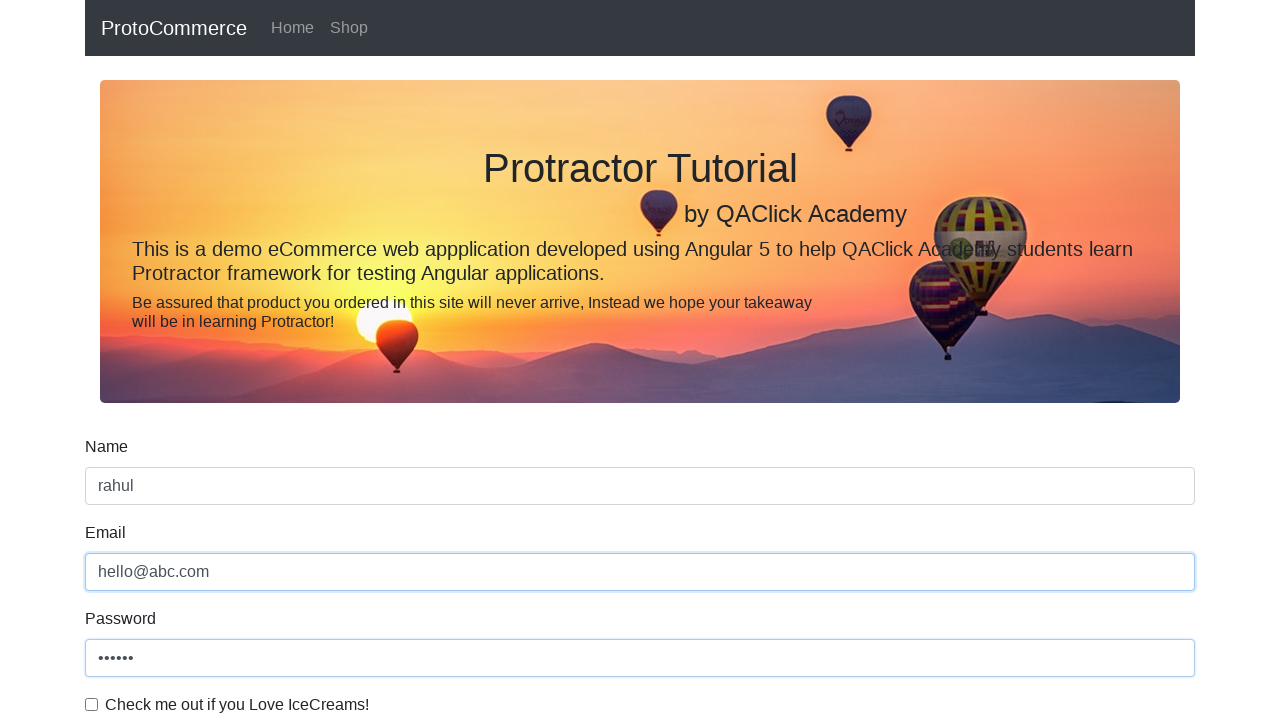

Checked the example checkbox at (92, 704) on #exampleCheck1
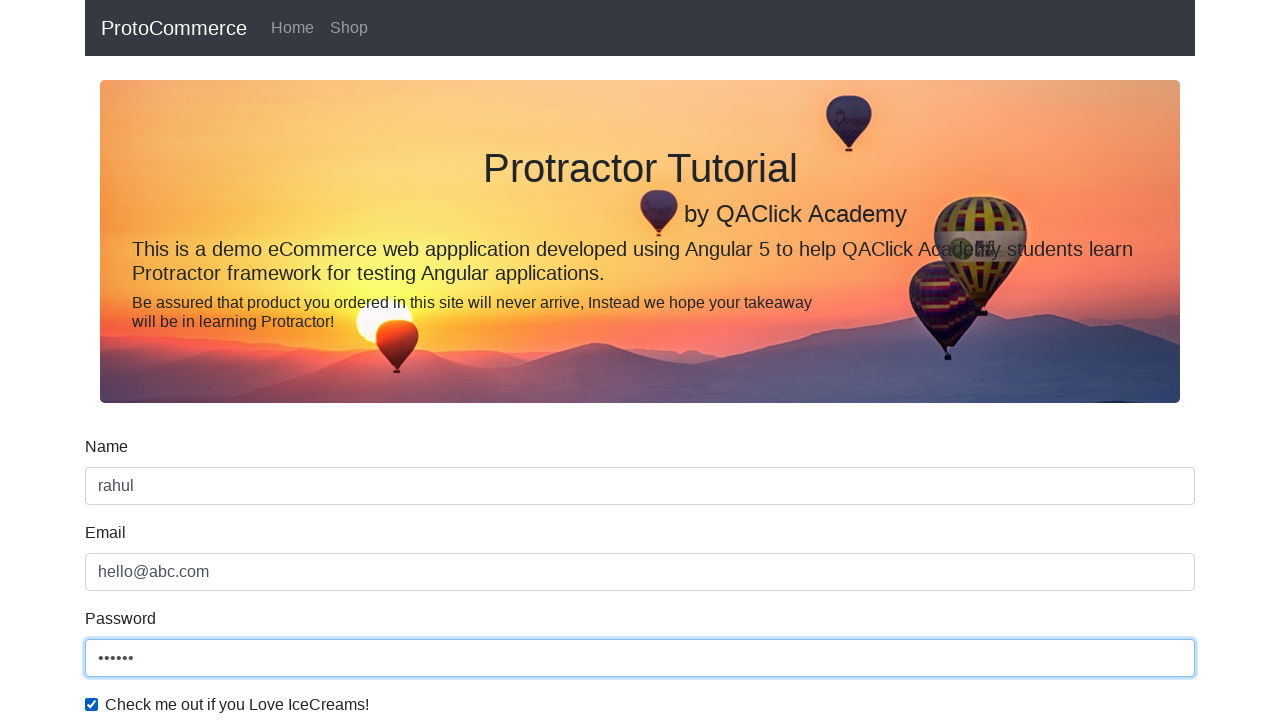

Selected 'Female' from gender dropdown on #exampleFormControlSelect1
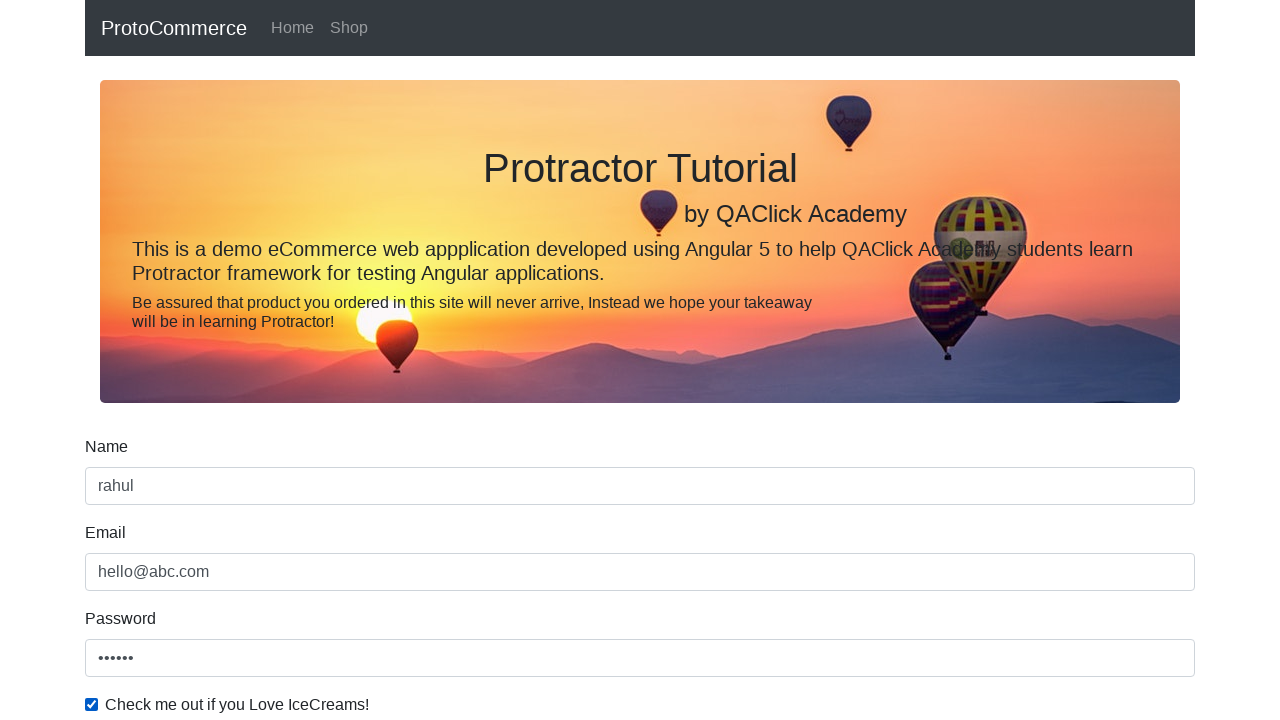

Selected 'Student' radio button at (238, 360) on #inlineRadio1
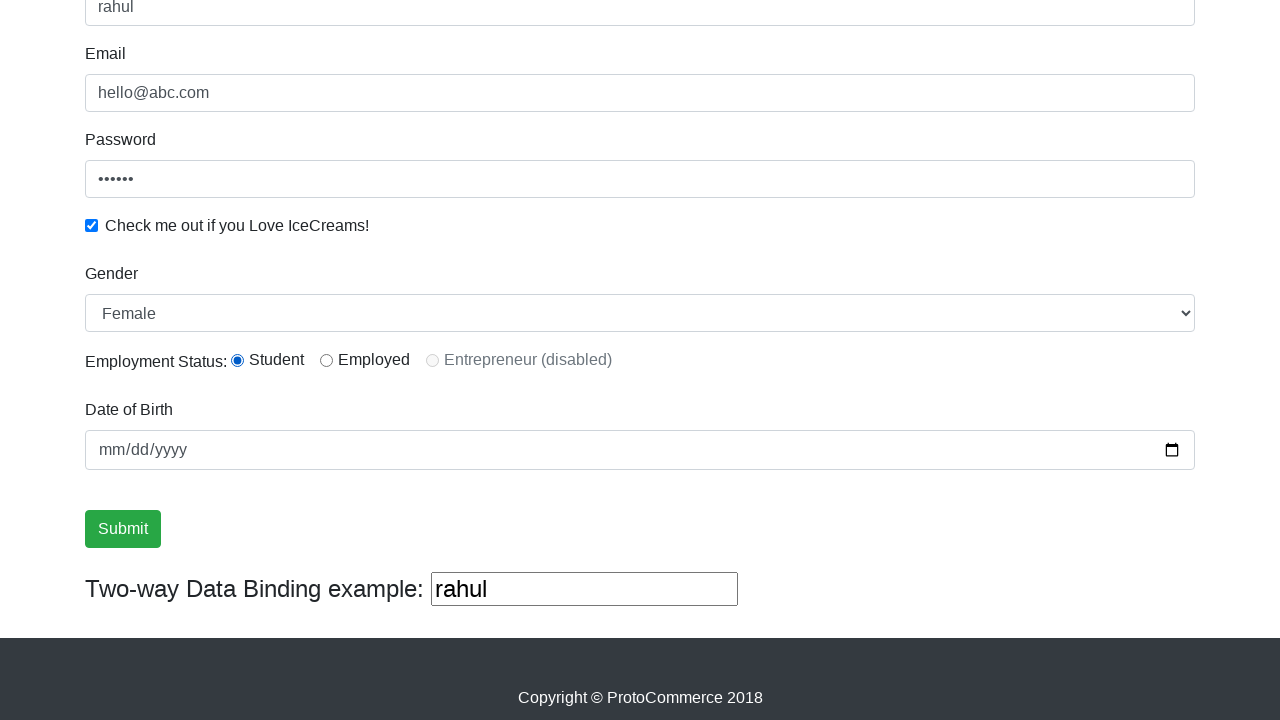

Filled birthdate field with '1992-02-02' on input[name='bday']
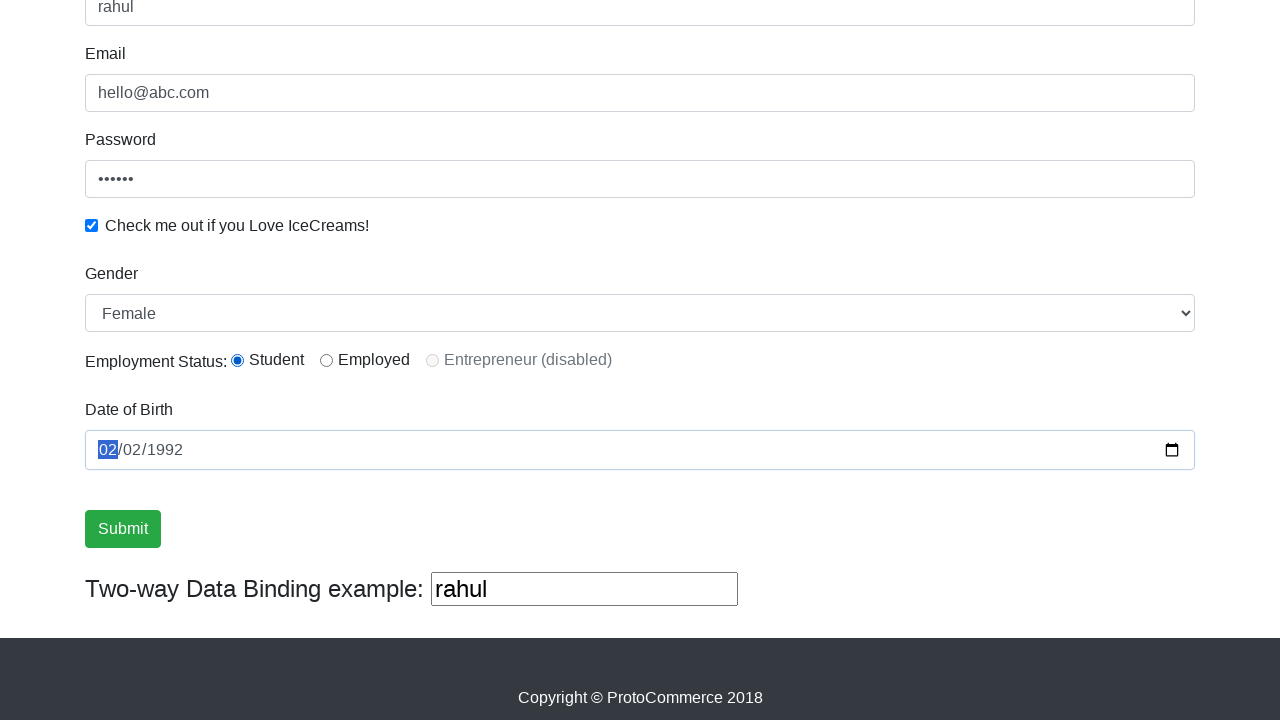

Clicked the submit button at (123, 529) on .btn-success
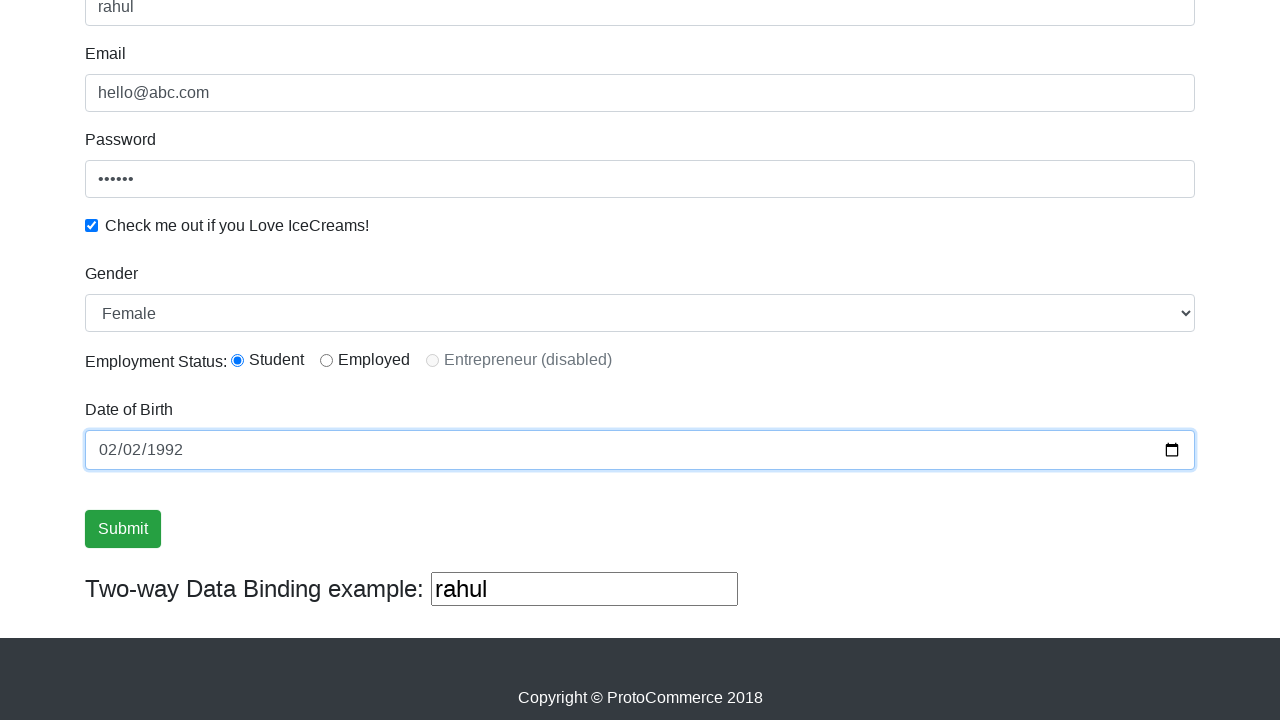

Success message appeared after form submission
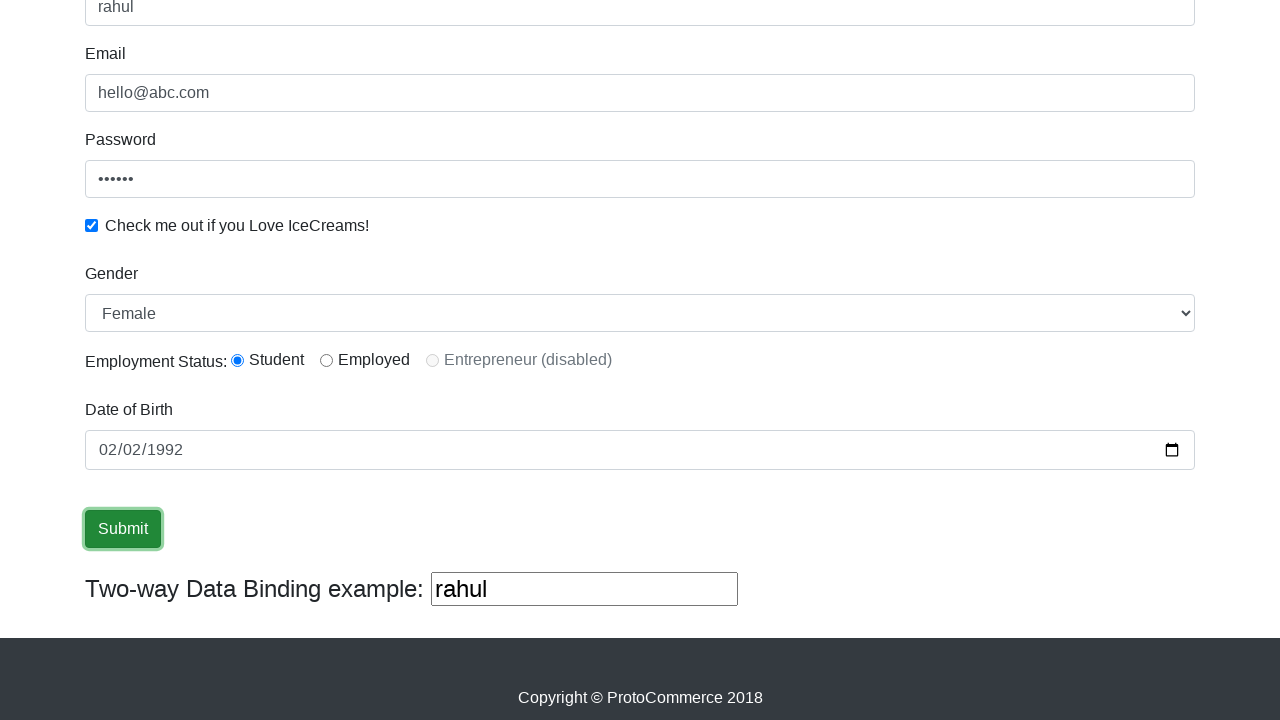

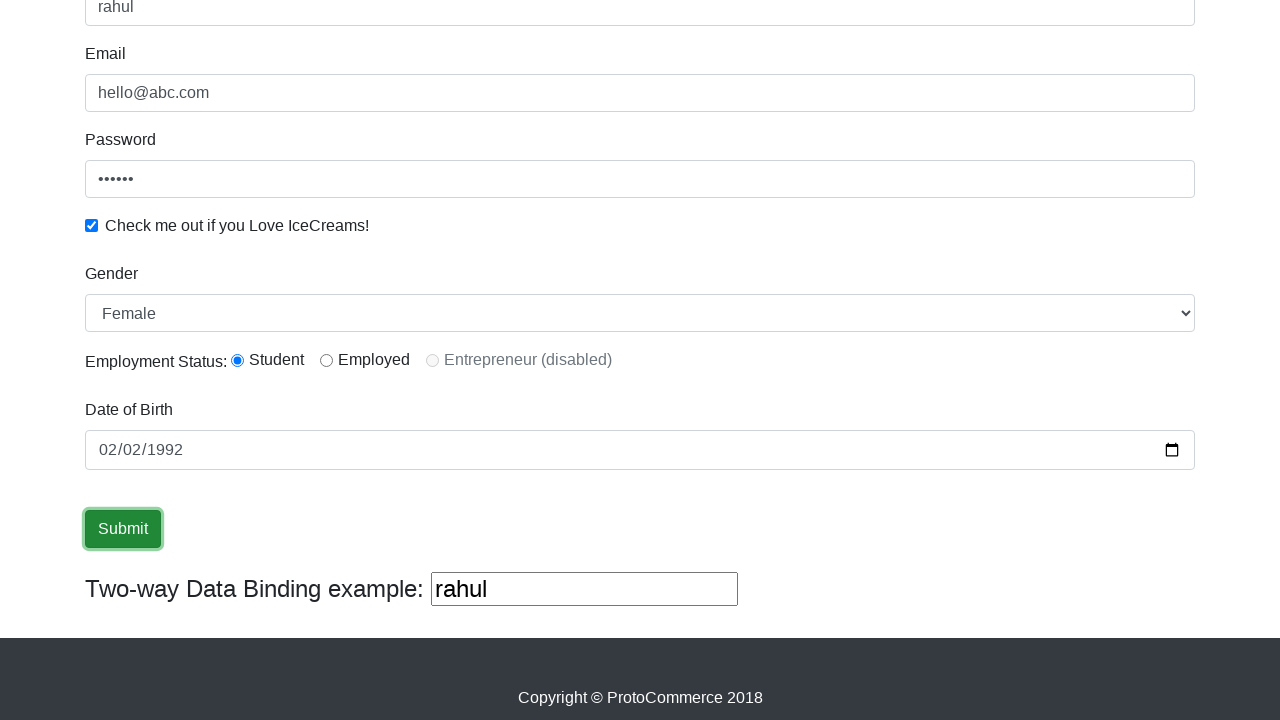